Tests browser forward button functionality by clicking a link, going back, then forward

Starting URL: https://www.selenium.dev/selenium/web/mouse_interaction.html

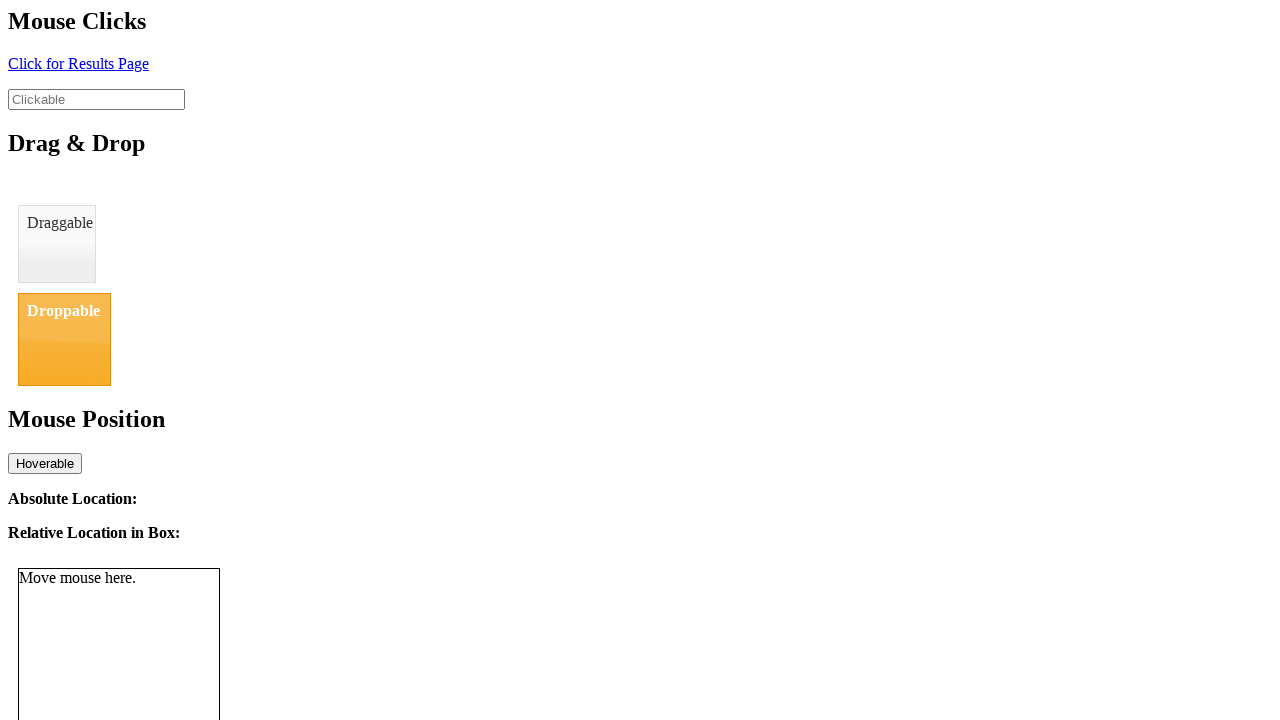

Clicked the link to navigate to result page at (78, 63) on #click
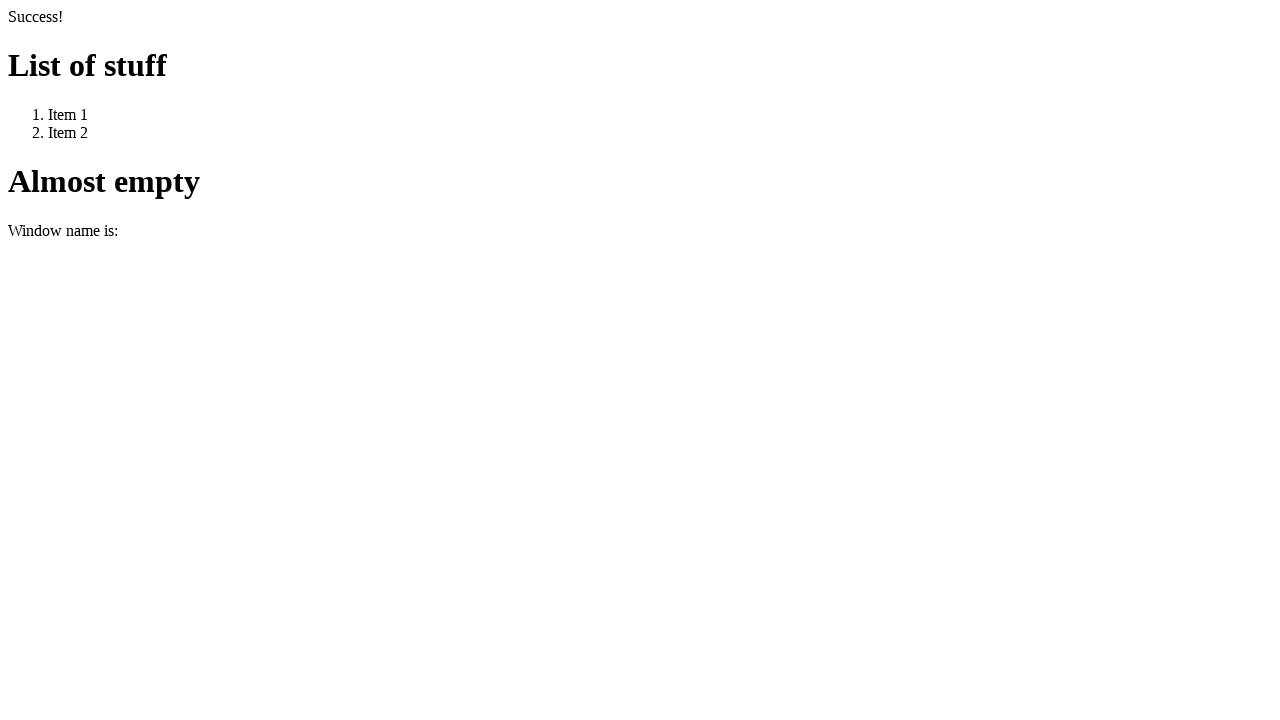

Page loaded after clicking link
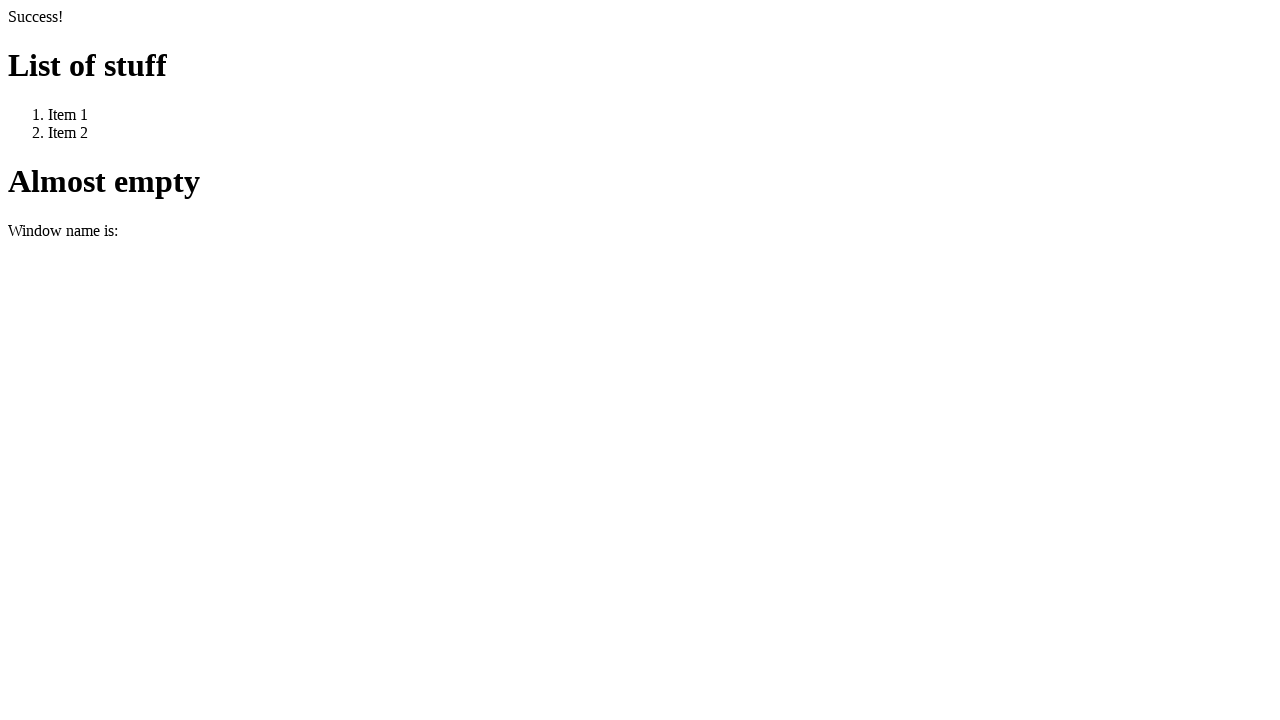

Navigated back to previous page
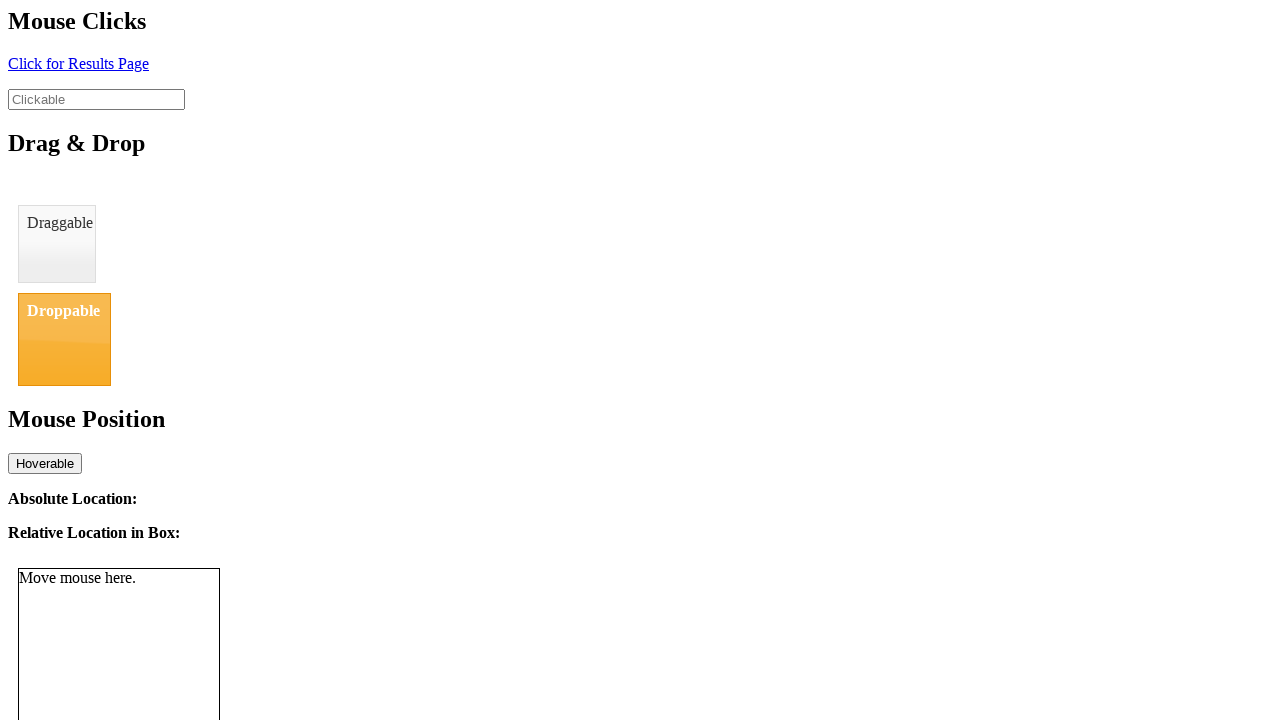

Page loaded after navigating back
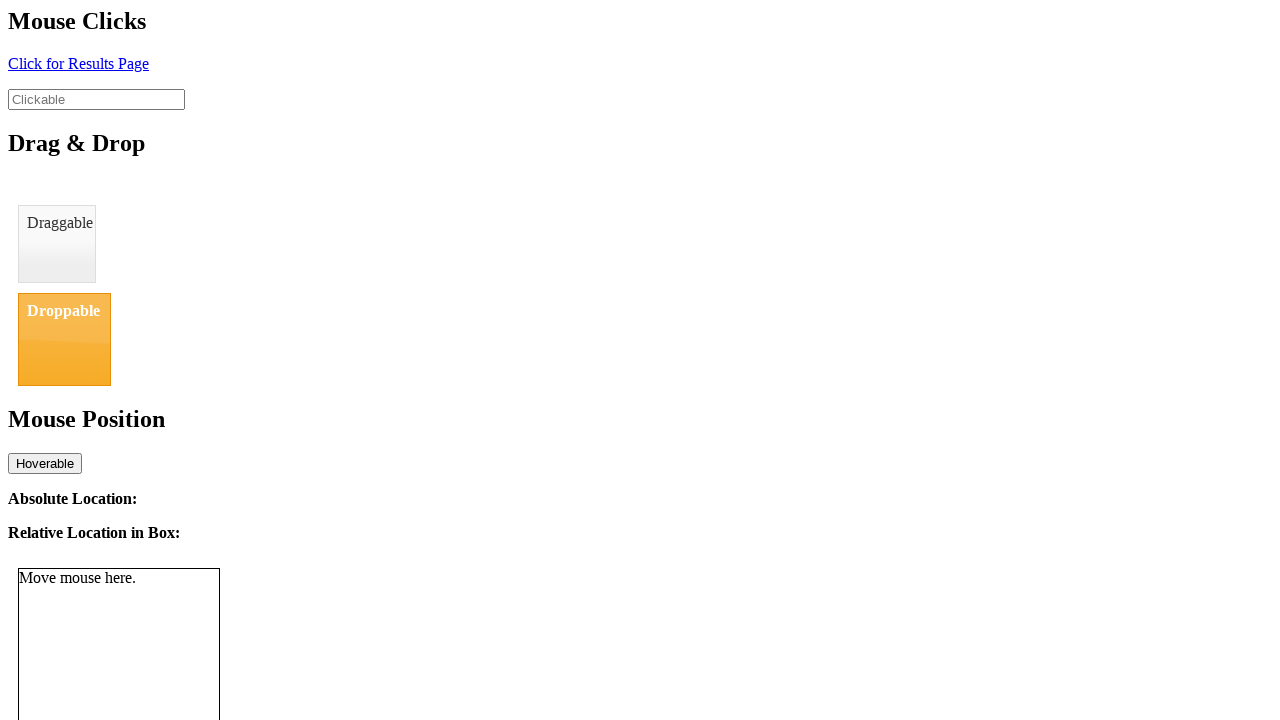

Navigated forward to result page
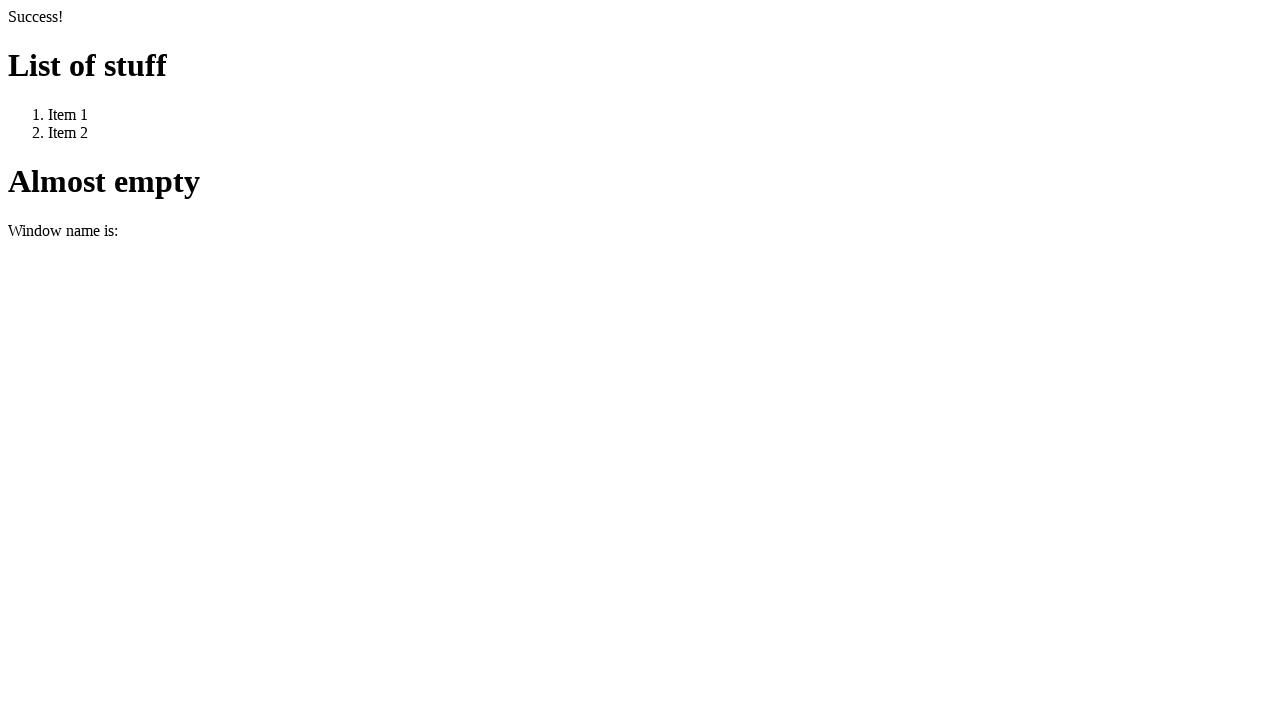

Page loaded after navigating forward - verified browser forward button functionality
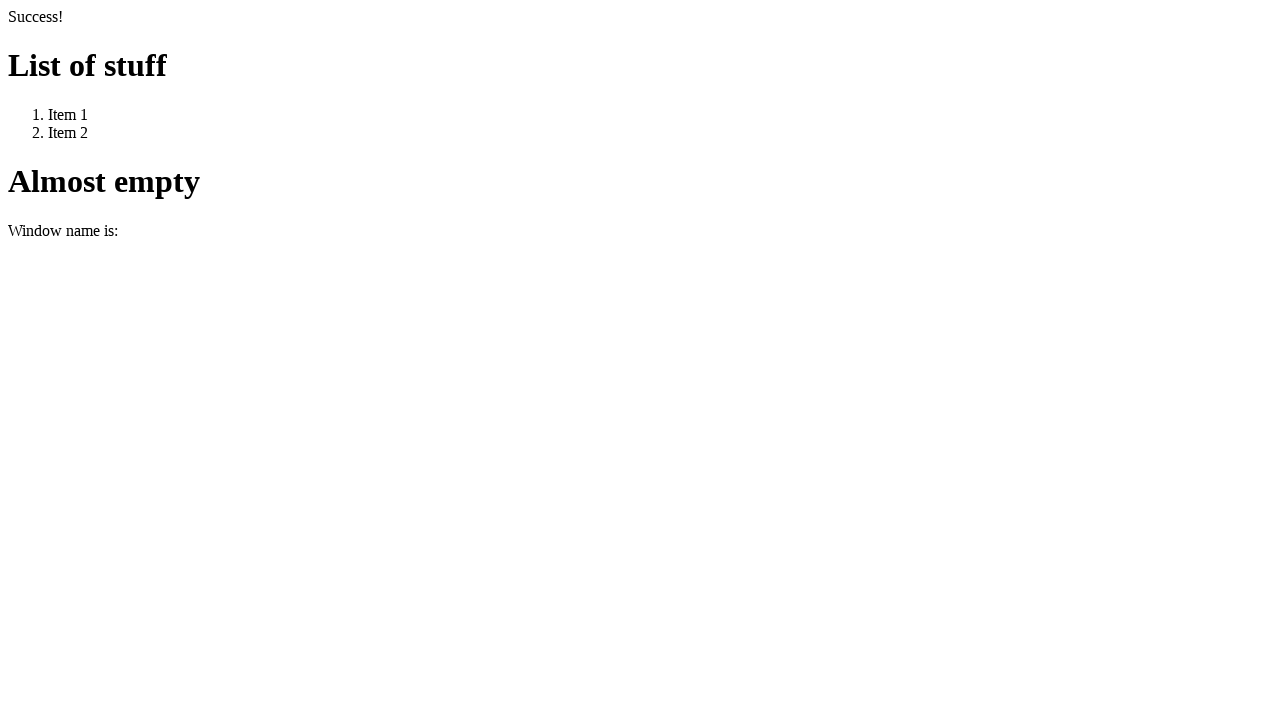

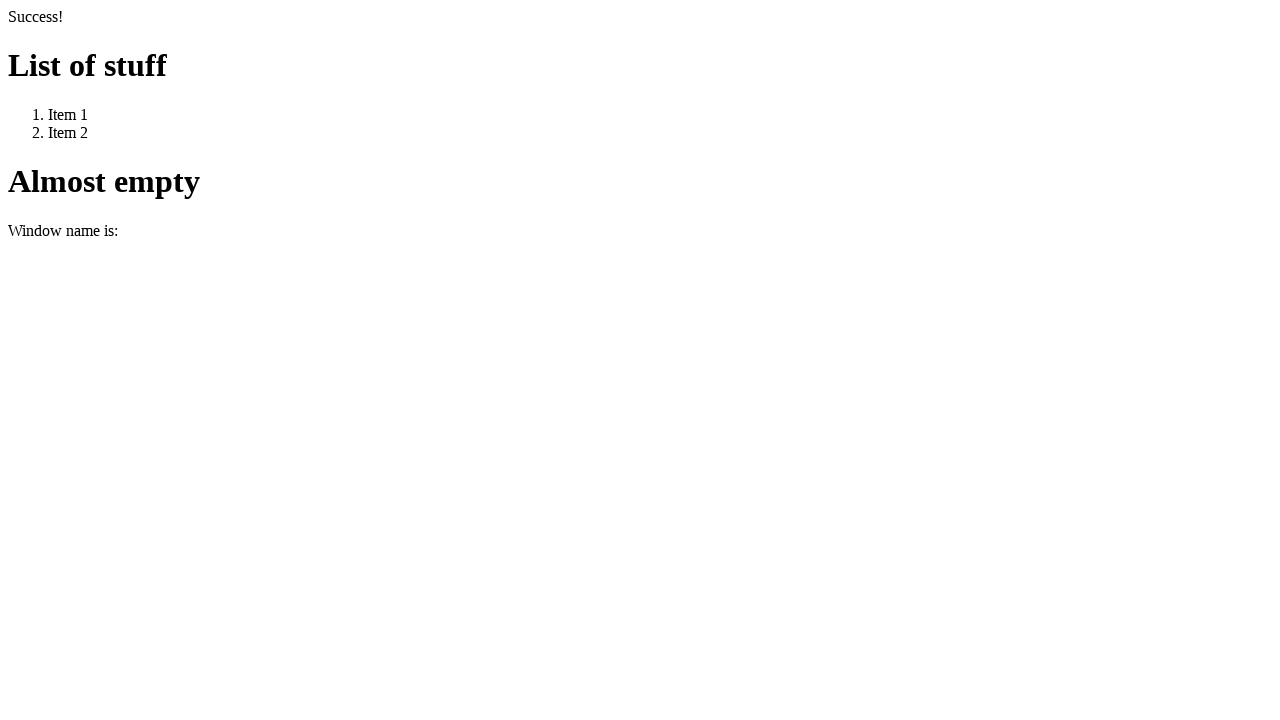